Tests the complete flight booking flow on BlazeDemo - selects departure and destination cities, chooses a flight, fills in passenger and payment details, and confirms the purchase.

Starting URL: https://blazedemo.com/

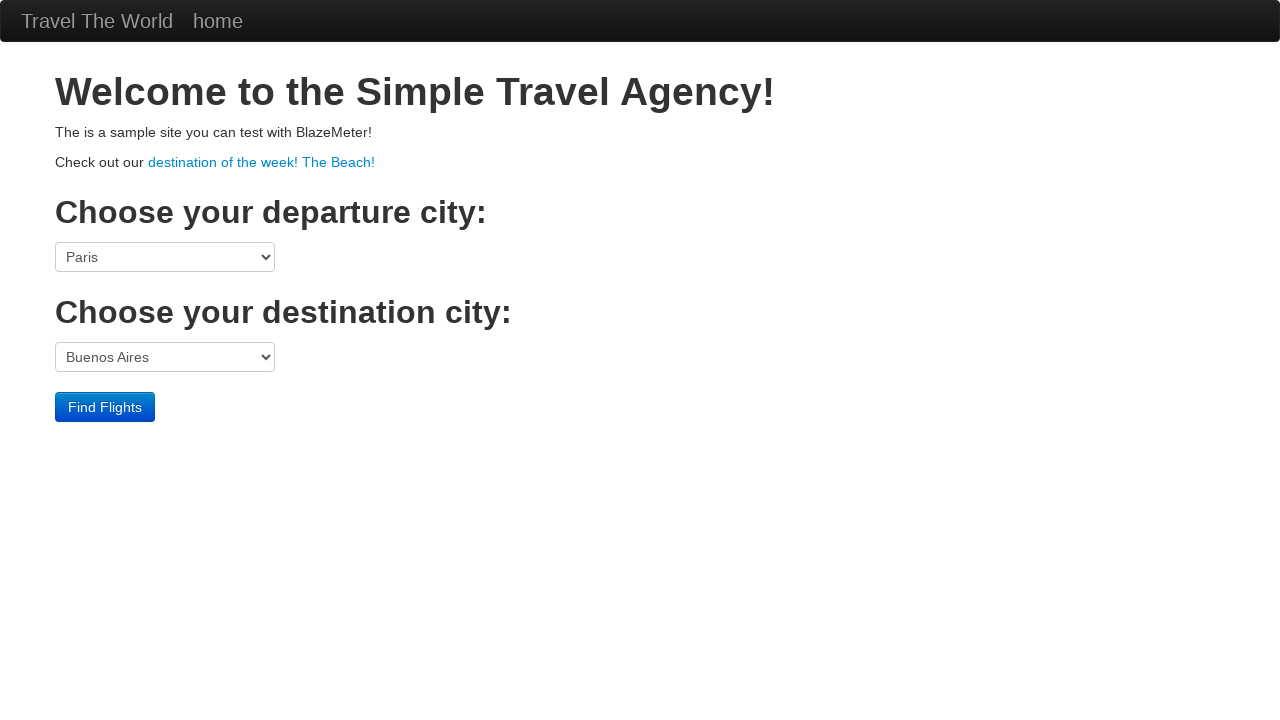

Clicked departure port dropdown at (165, 257) on select[name='fromPort']
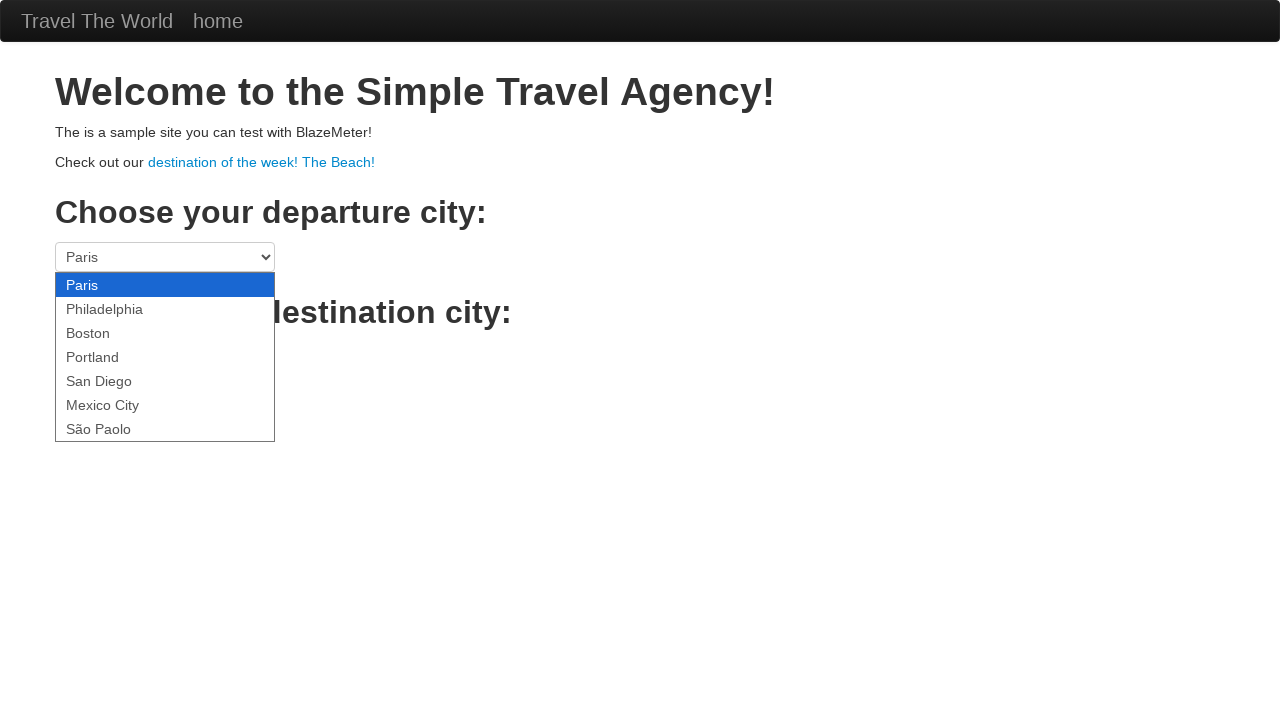

Selected Boston as departure city on select[name='fromPort']
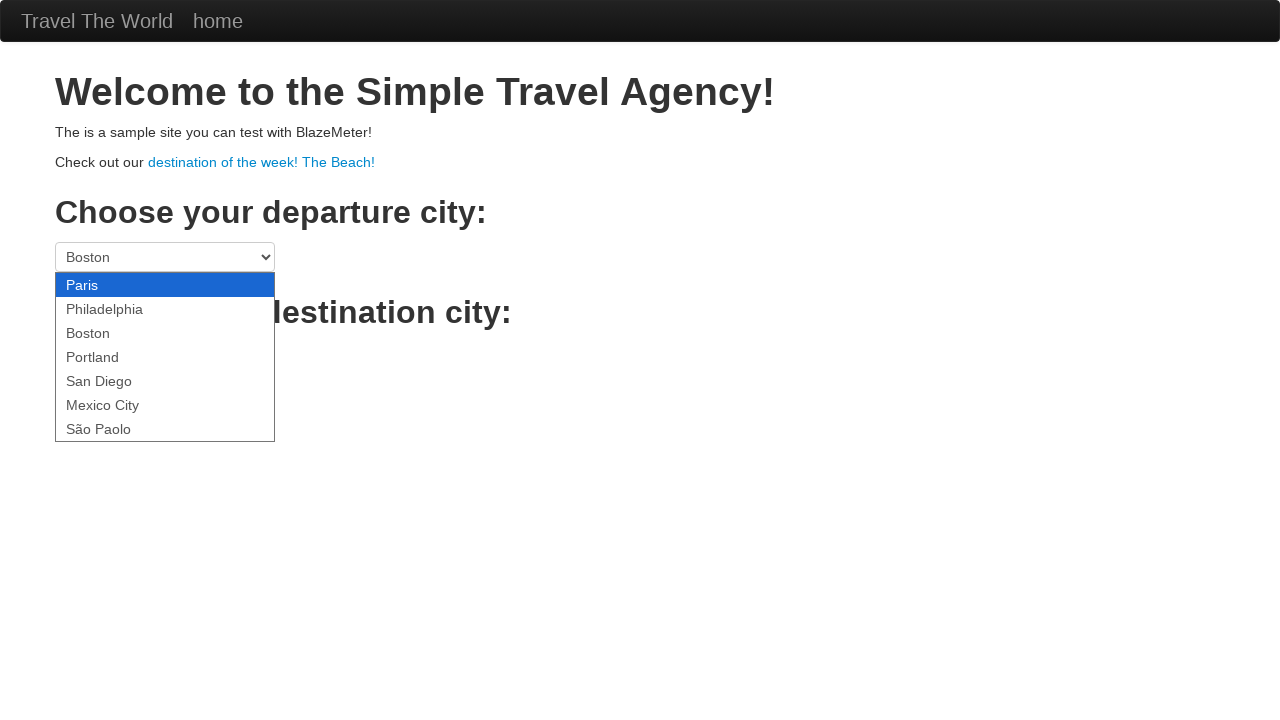

Clicked destination port dropdown at (165, 357) on select[name='toPort']
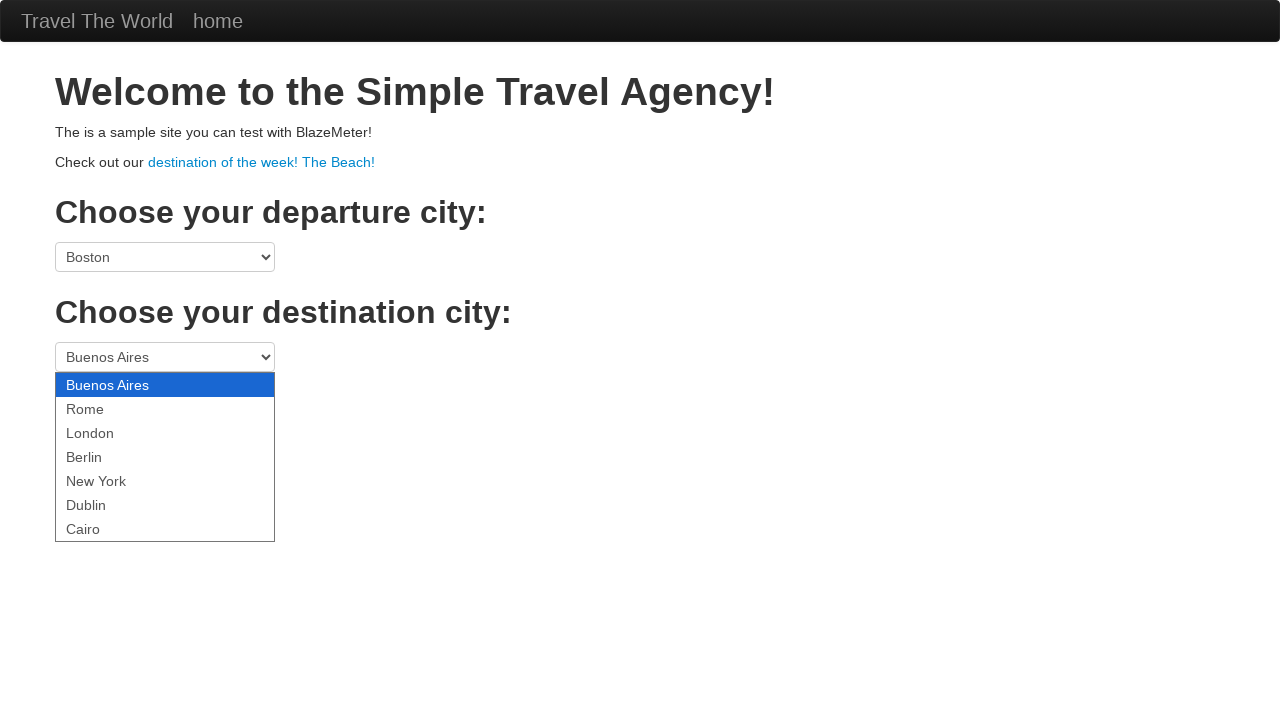

Selected Berlin as destination city on select[name='toPort']
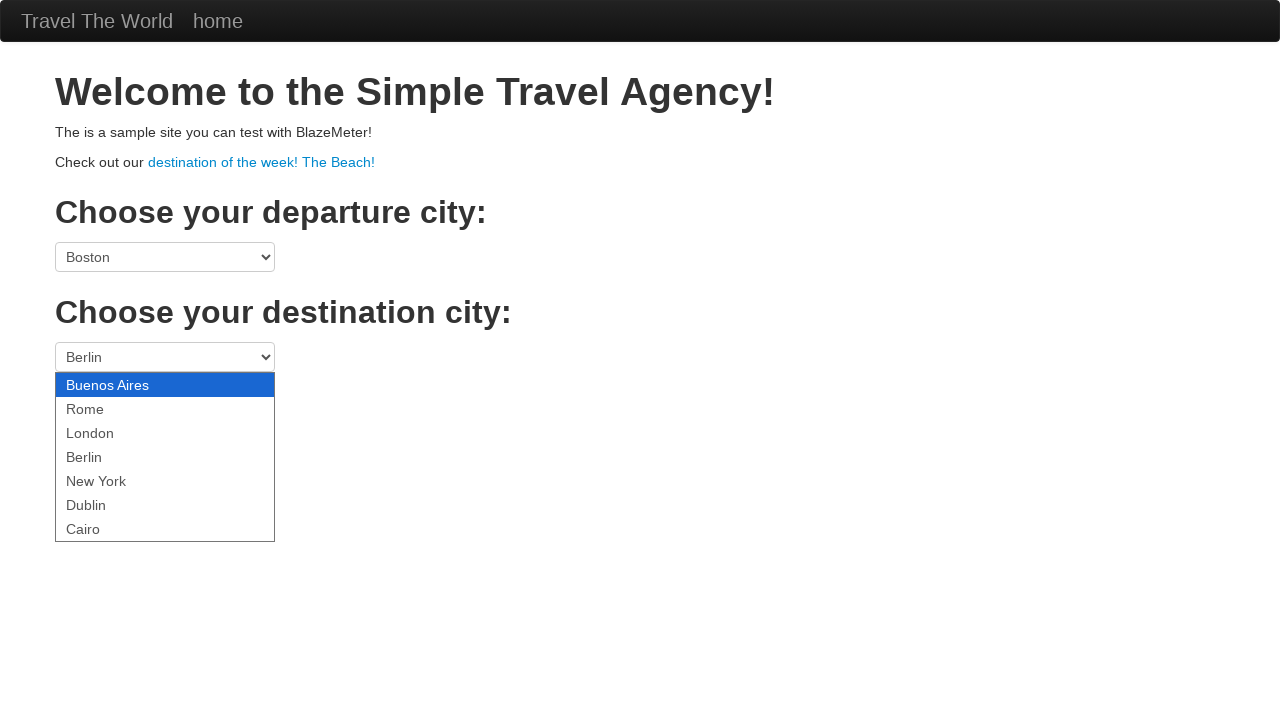

Clicked Find Flights button at (105, 407) on .btn-primary
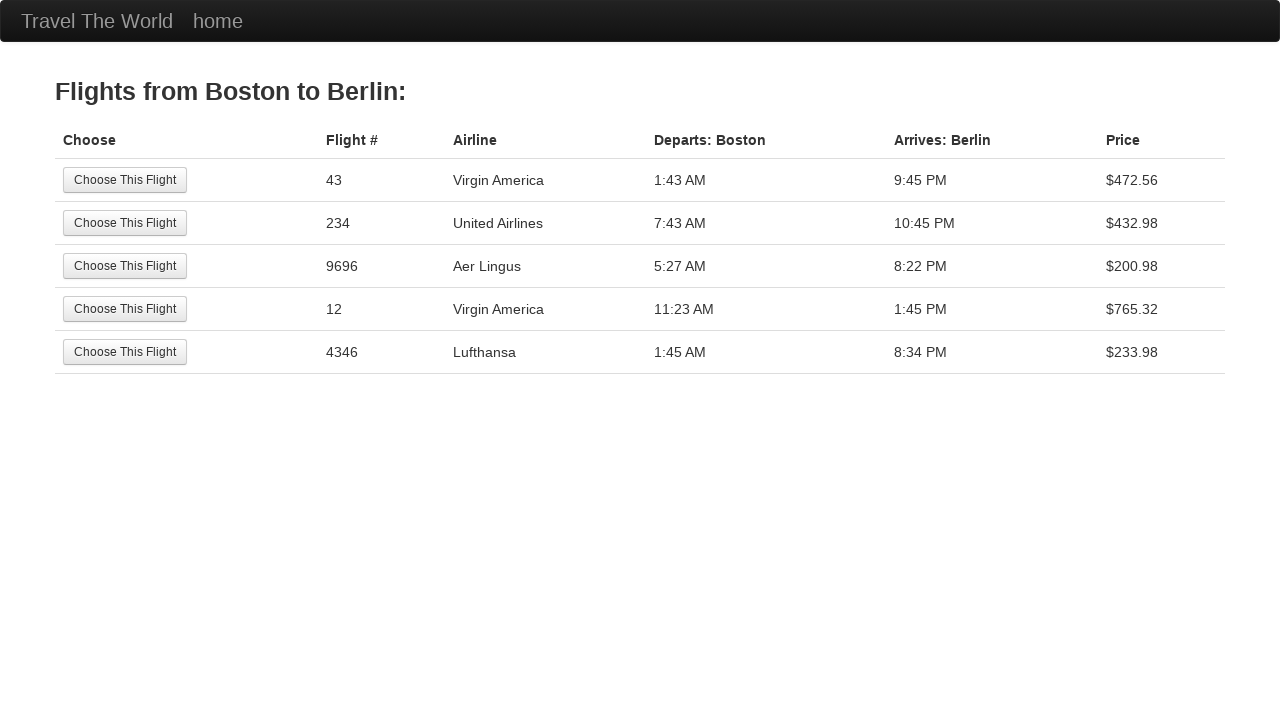

Selected the 4th flight option at (125, 309) on tr:nth-child(4) .btn
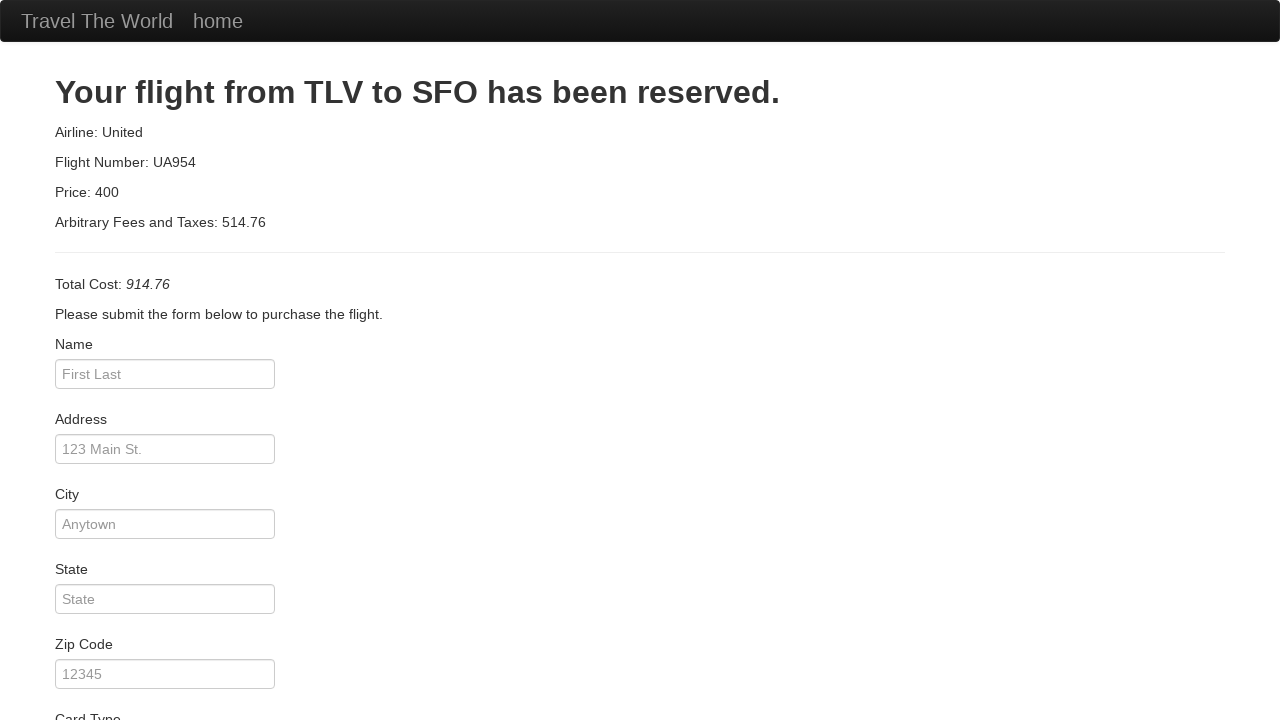

Entered passenger name: Miguel on #inputName
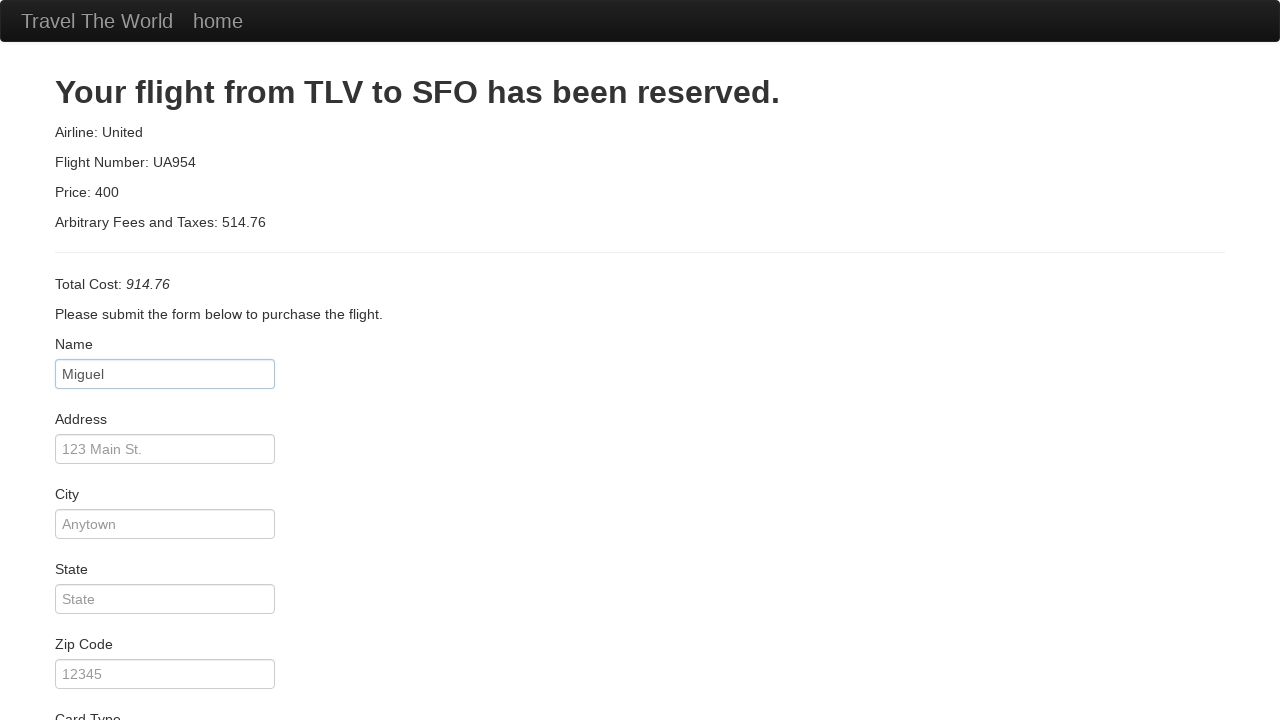

Entered passenger address: Rua Nervosa on #address
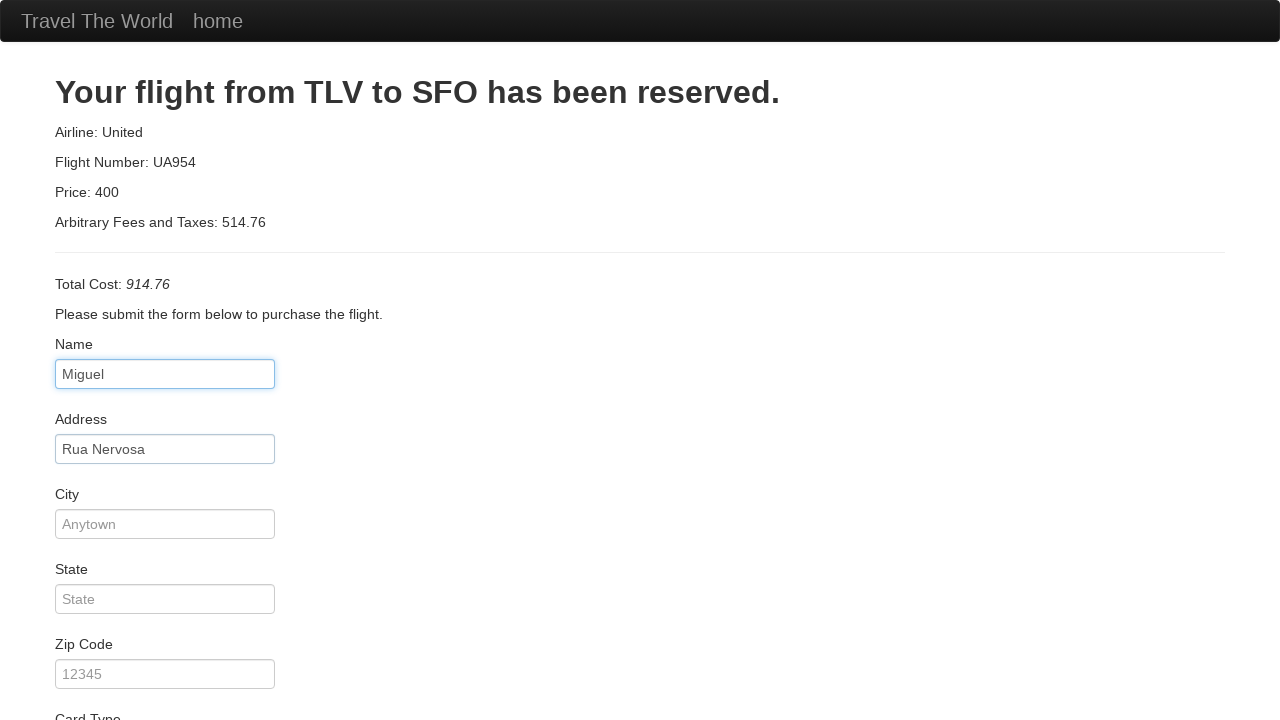

Entered passenger city: Candieira on #city
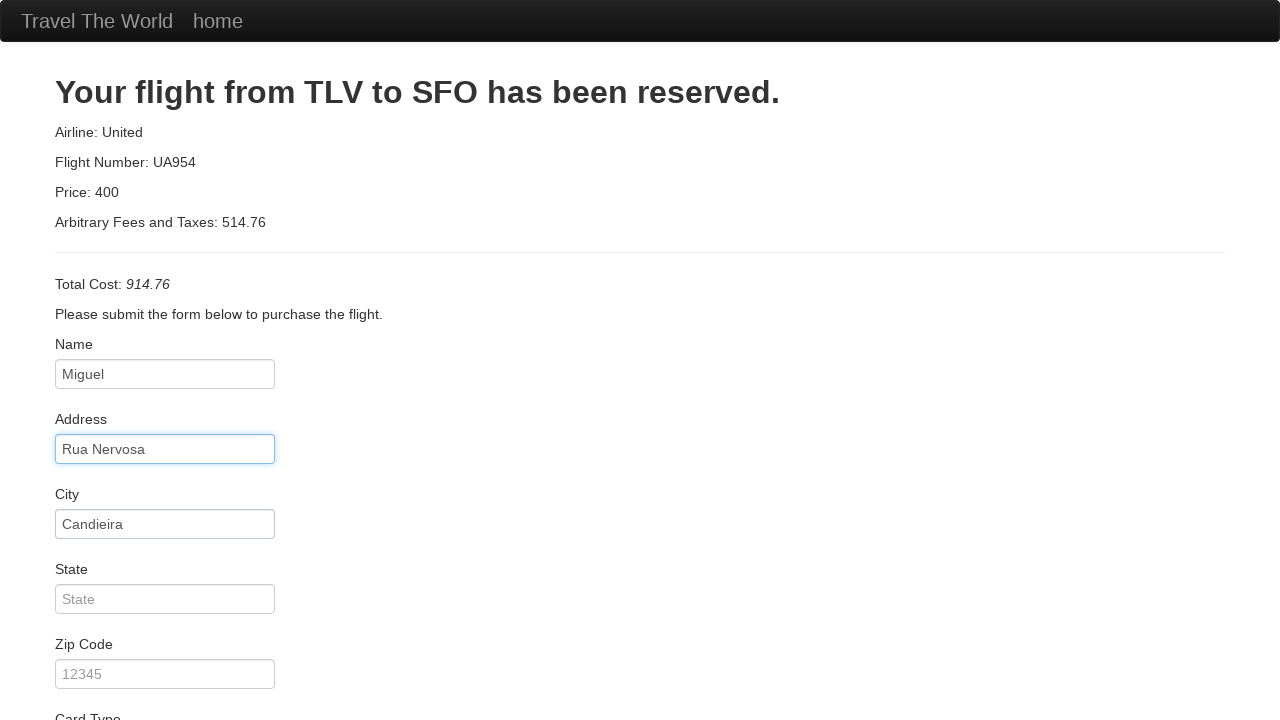

Entered passenger state: Bragança on #state
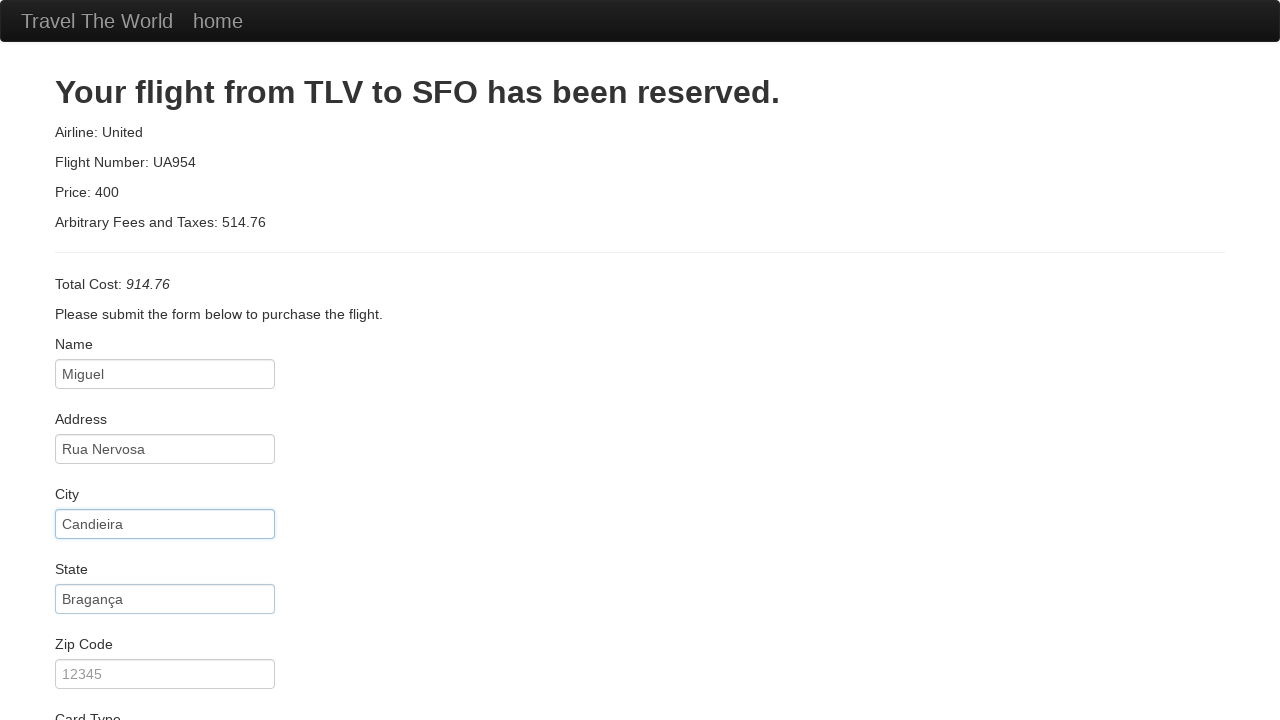

Entered passenger zip code: 420 on #zipCode
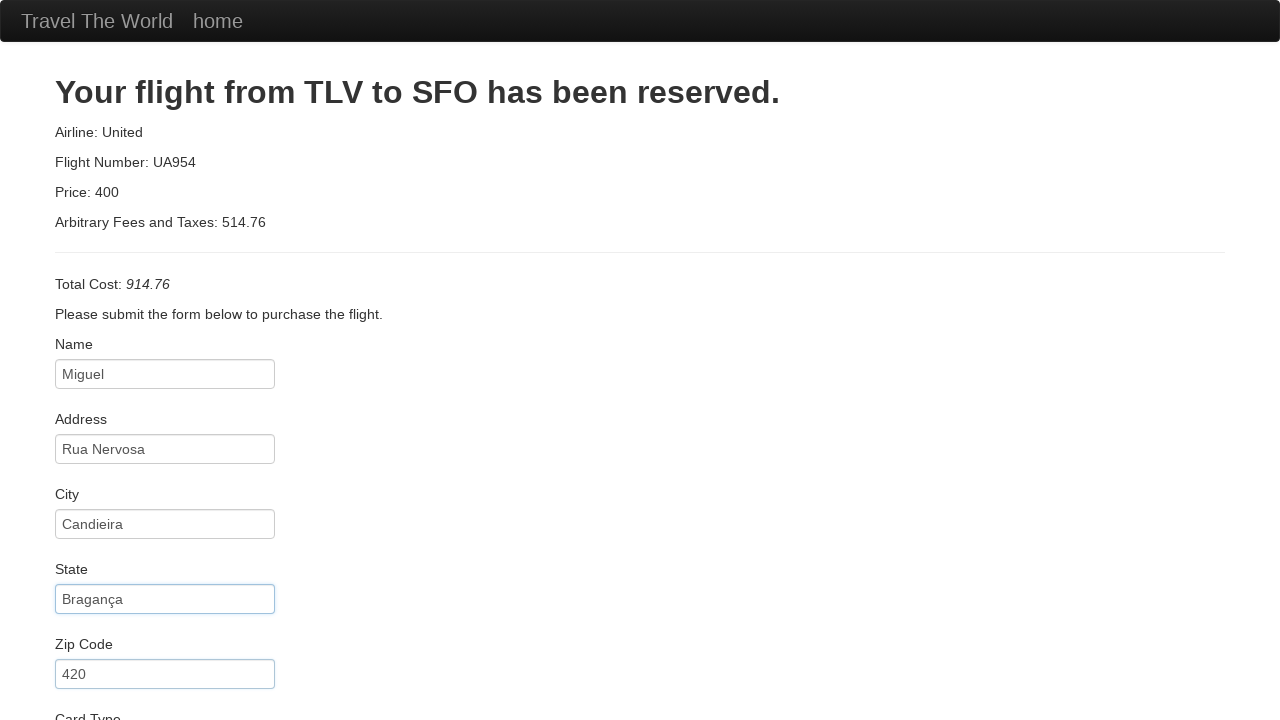

Selected American Express as card type on select#cardType
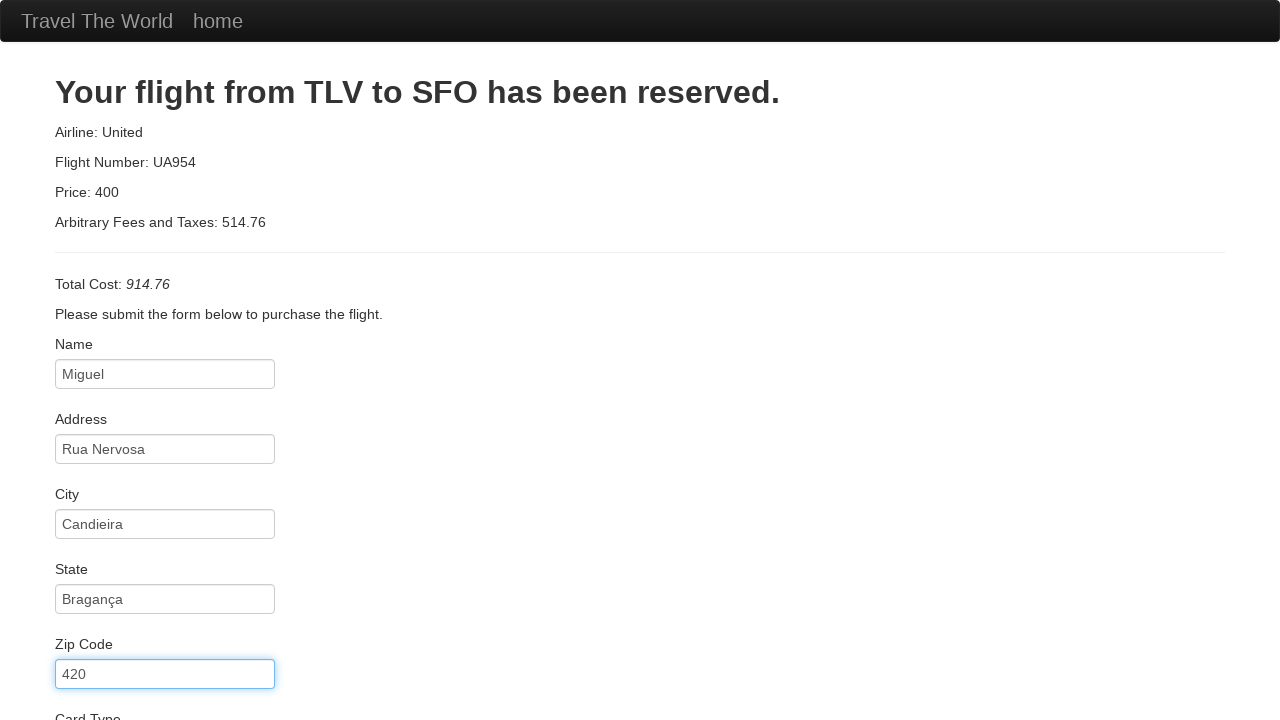

Entered credit card number: 9192 on #creditCardNumber
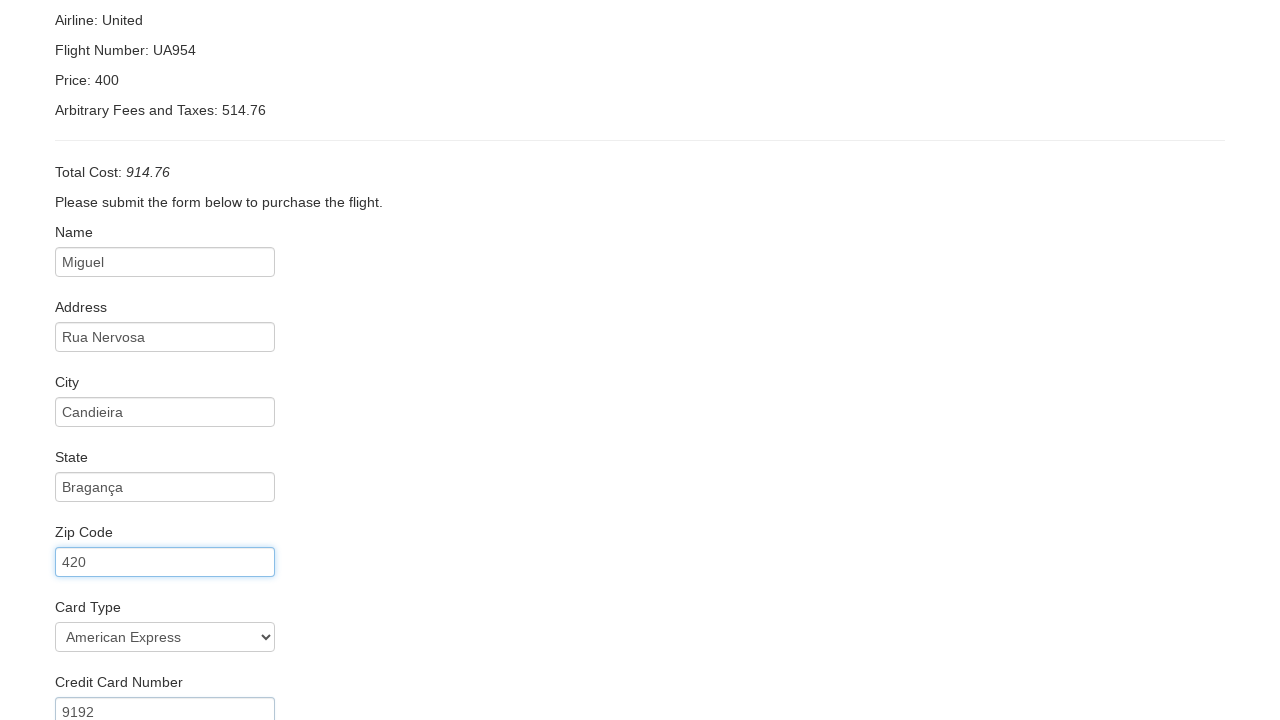

Entered credit card expiration month: 3 on #creditCardMonth
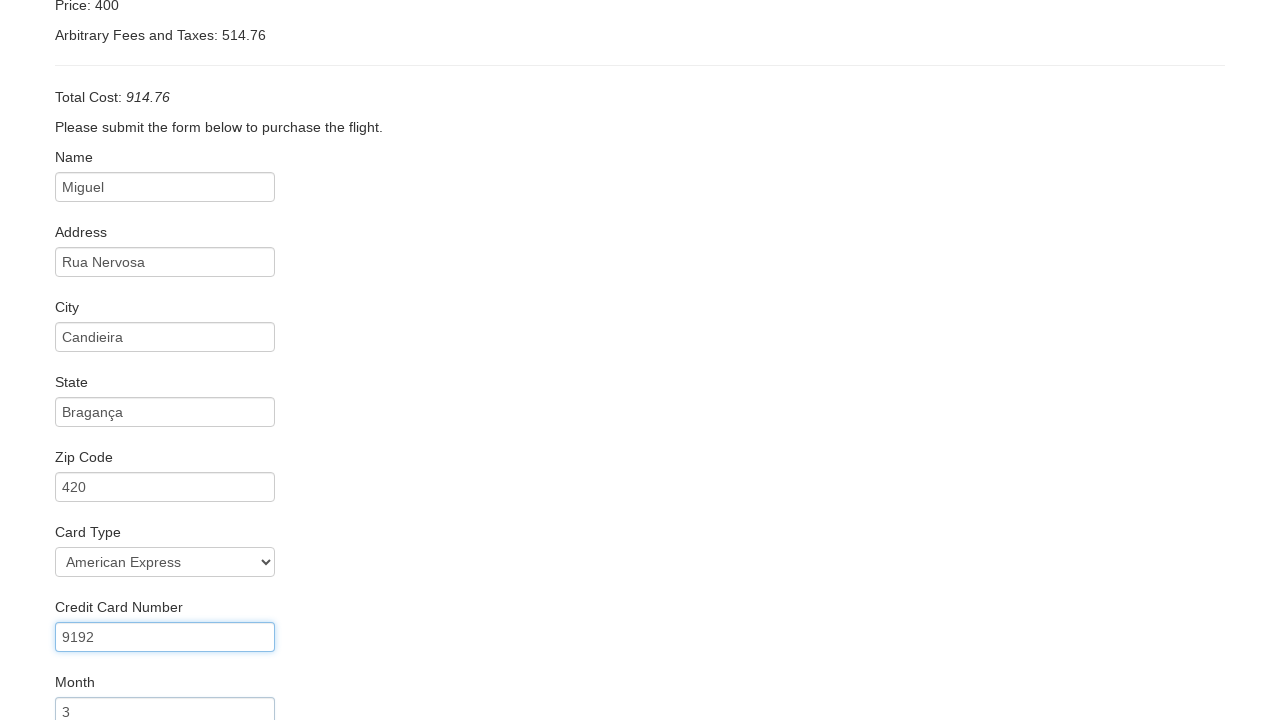

Entered credit card expiration year: 2018 on #creditCardYear
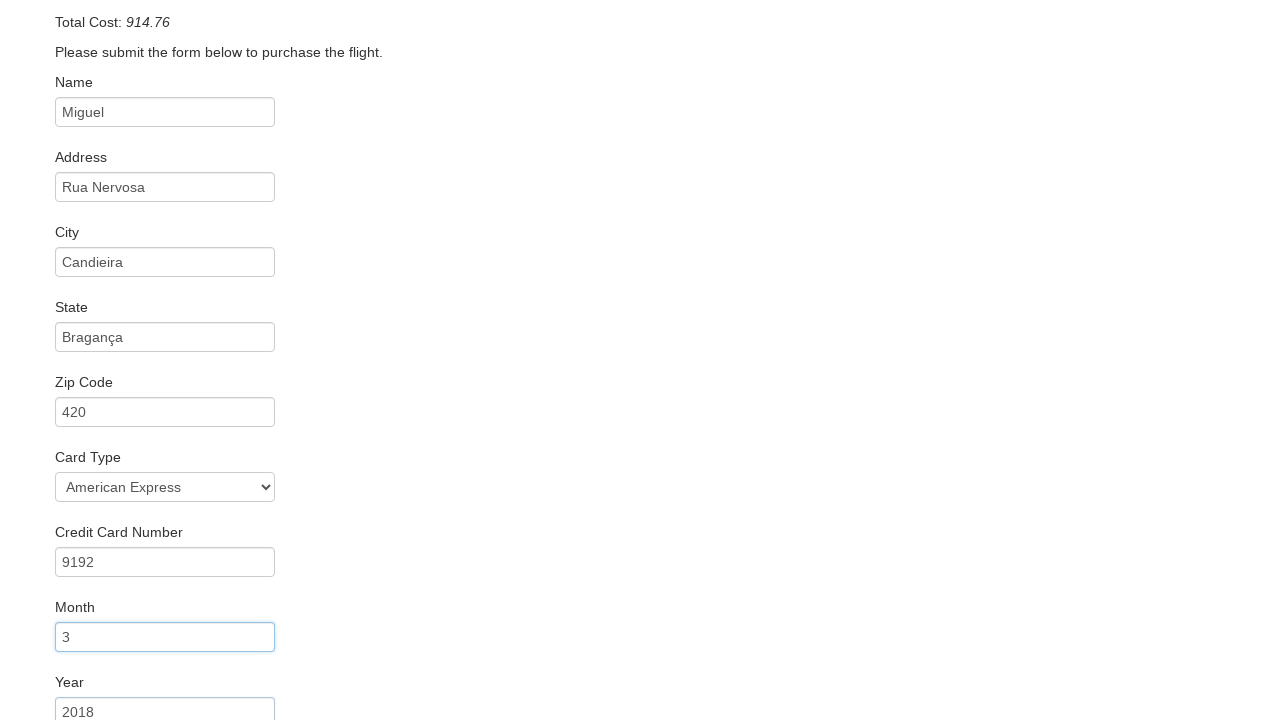

Entered name on card: Mankings on #nameOnCard
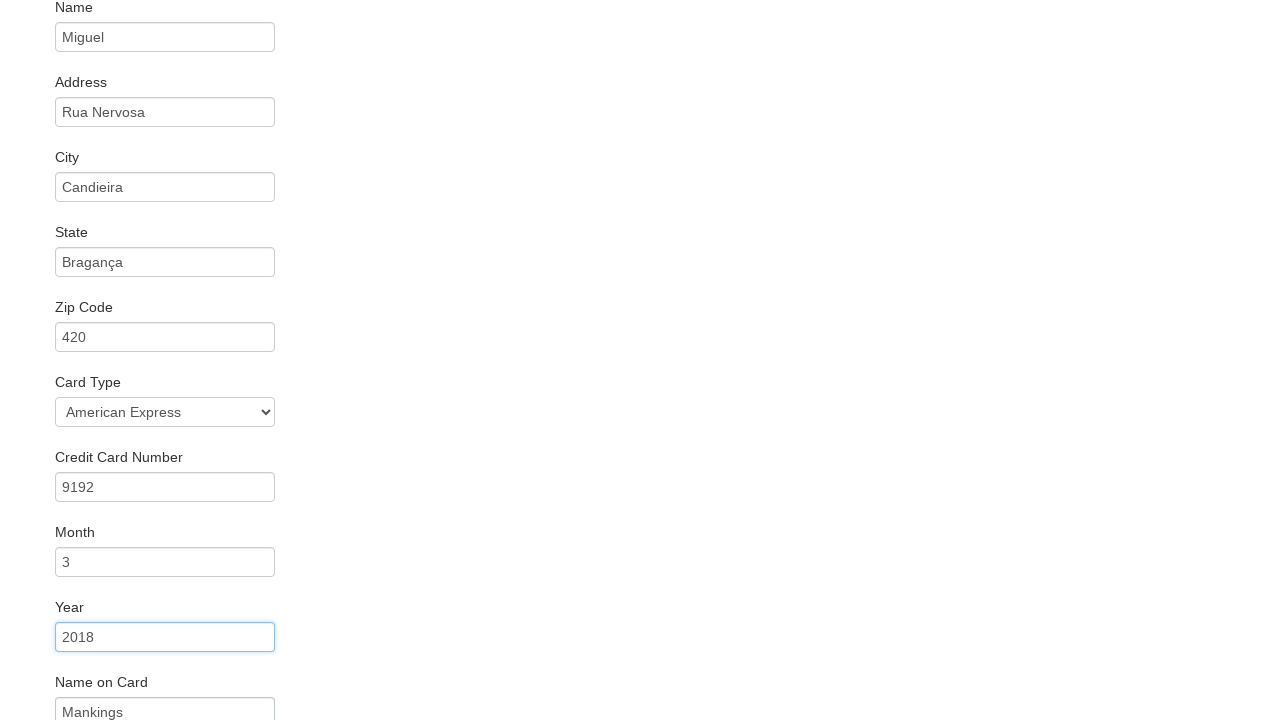

Clicked Purchase Flight button at (118, 685) on .btn-primary
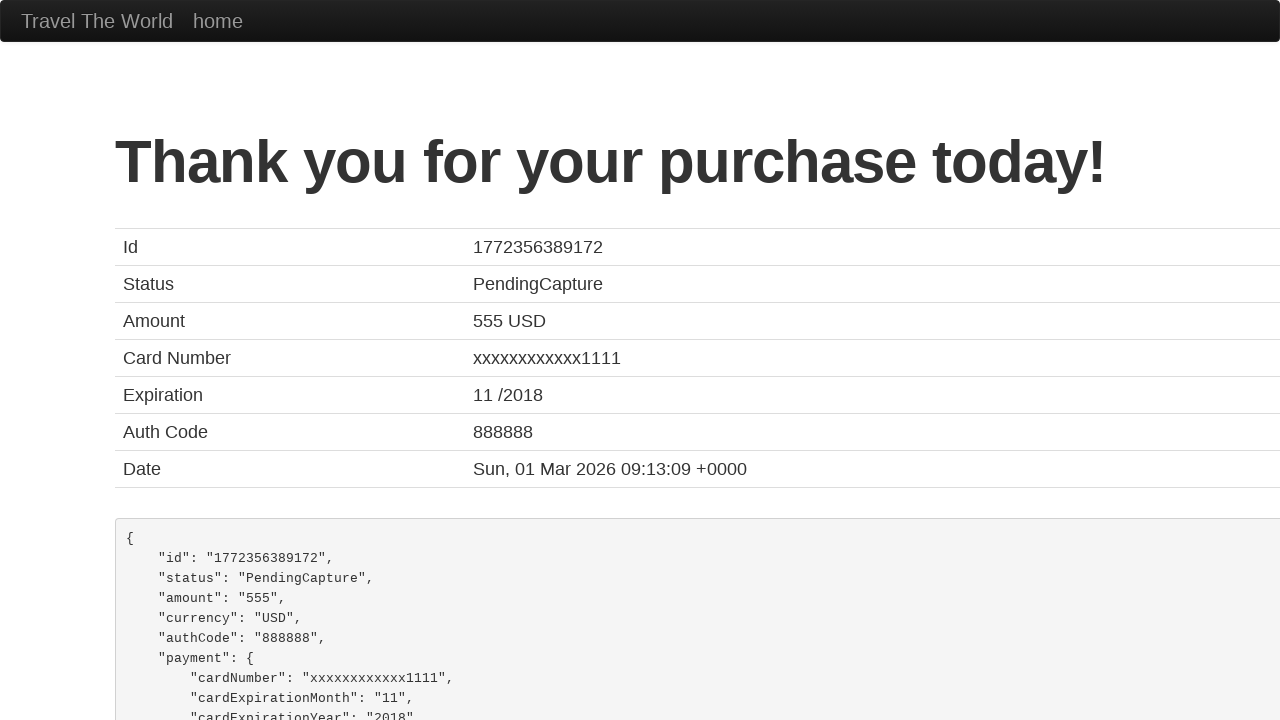

Confirmation page loaded successfully
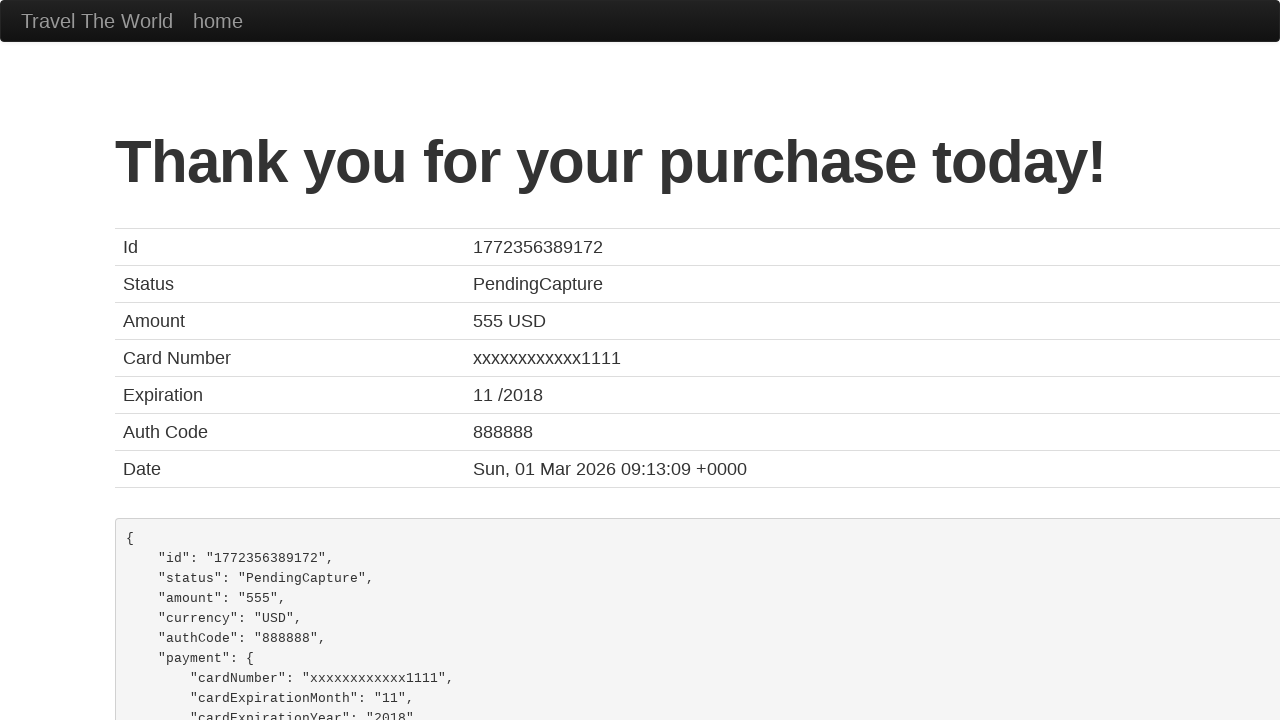

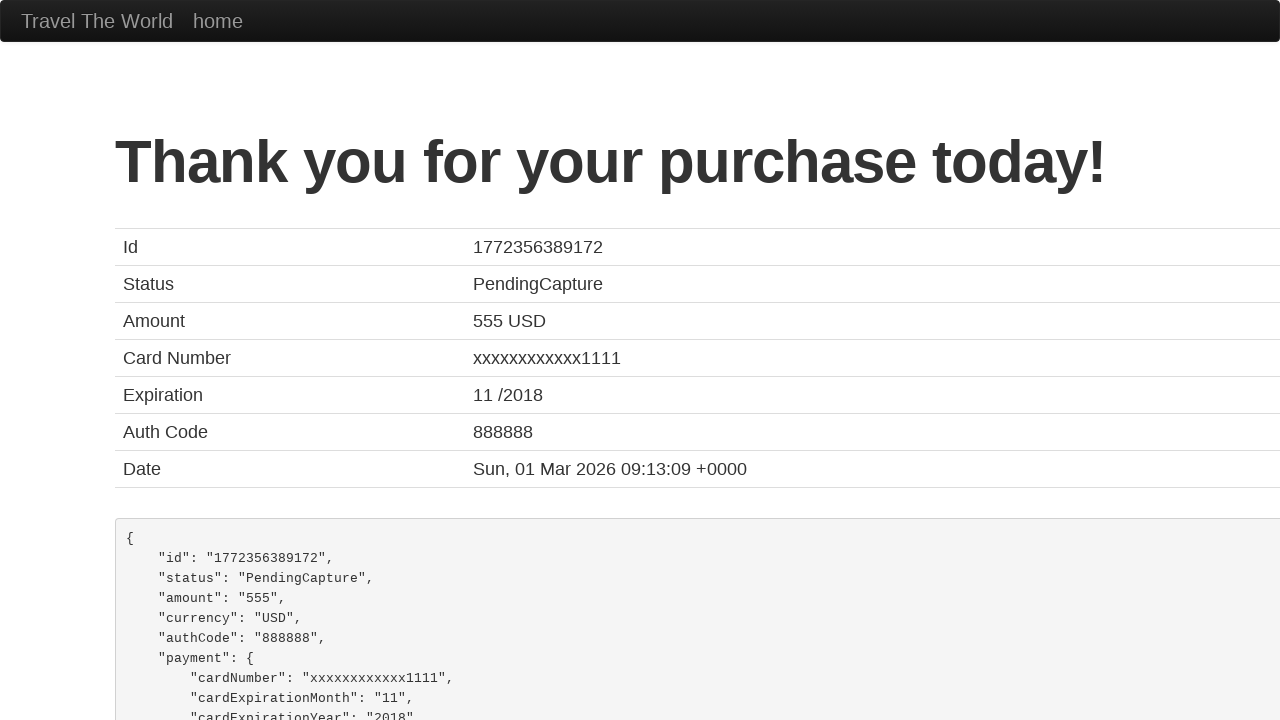